Navigates to the Puma India website and waits for the page to load. The original script demonstrates handling browser notification popups through browser configuration.

Starting URL: https://in.puma.com/in/en

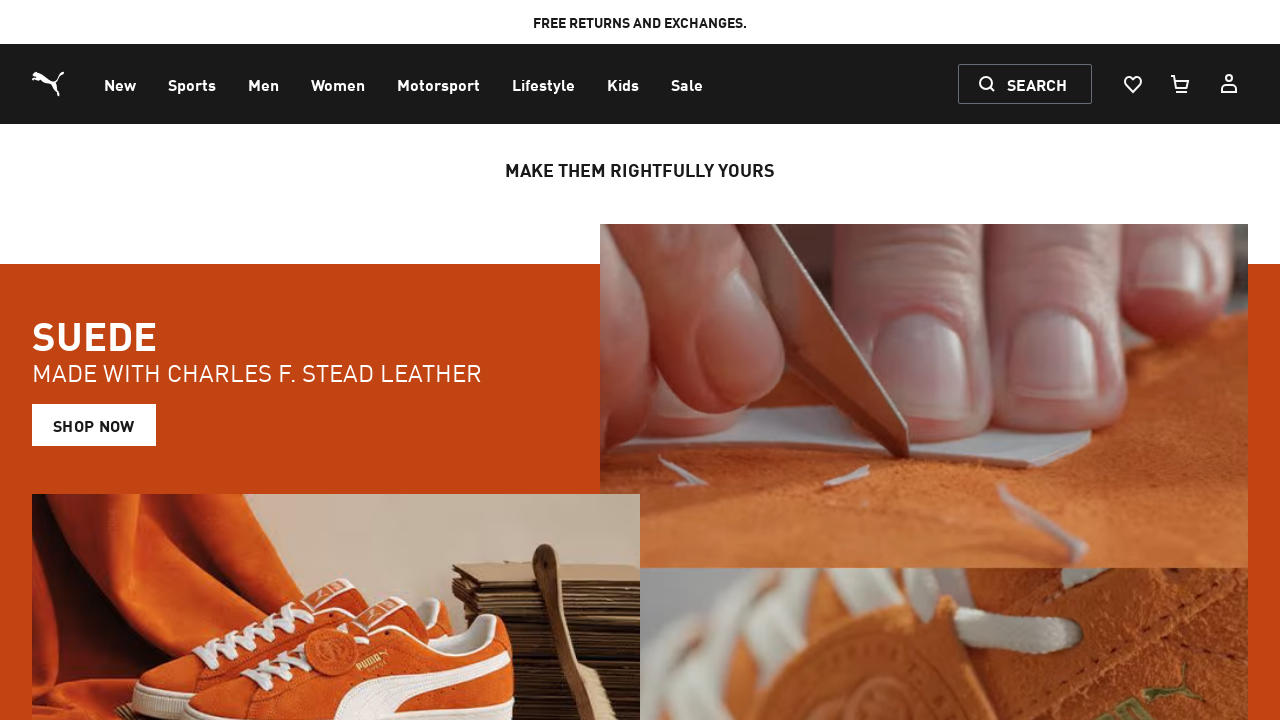

Waited for page to reach networkidle state
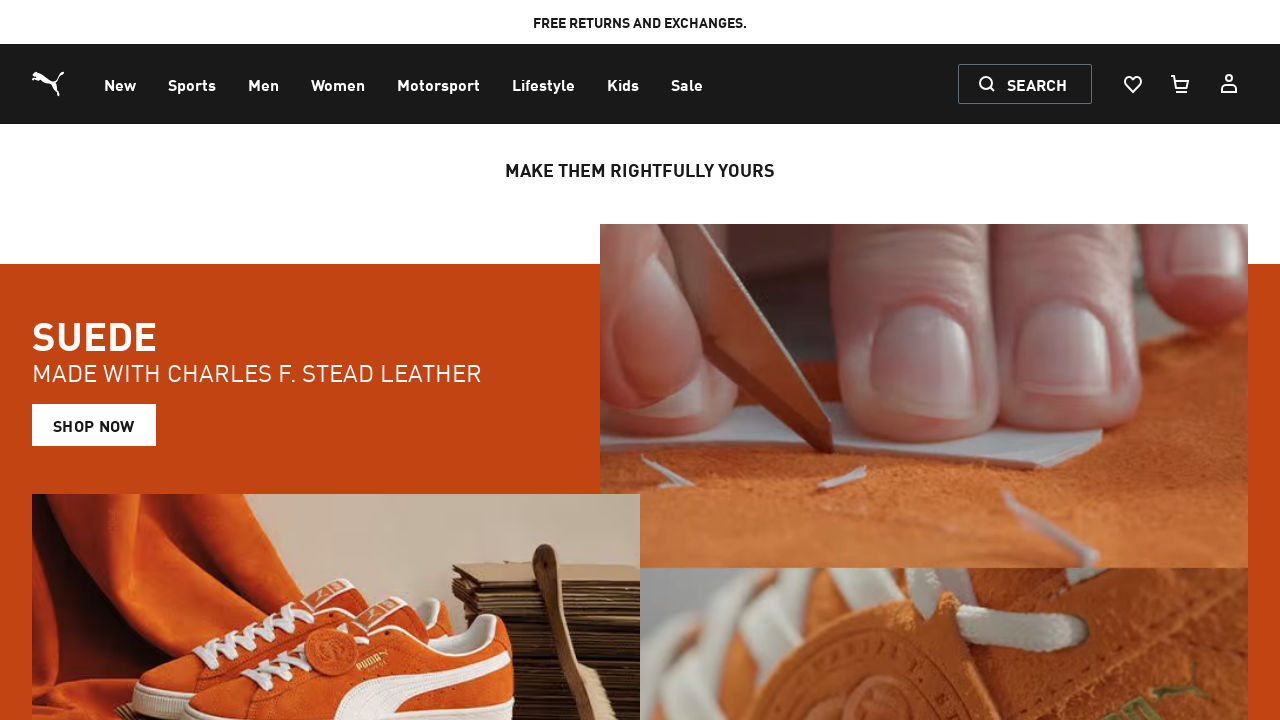

Verified page loaded by confirming body element exists
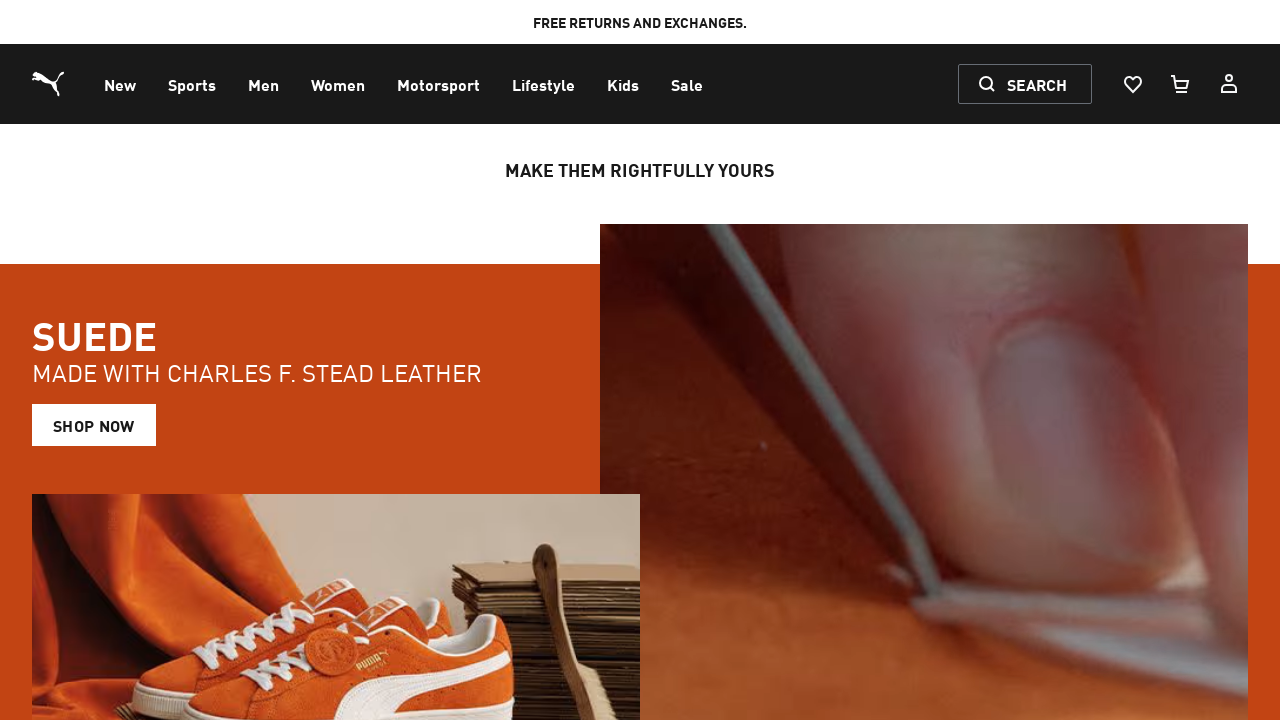

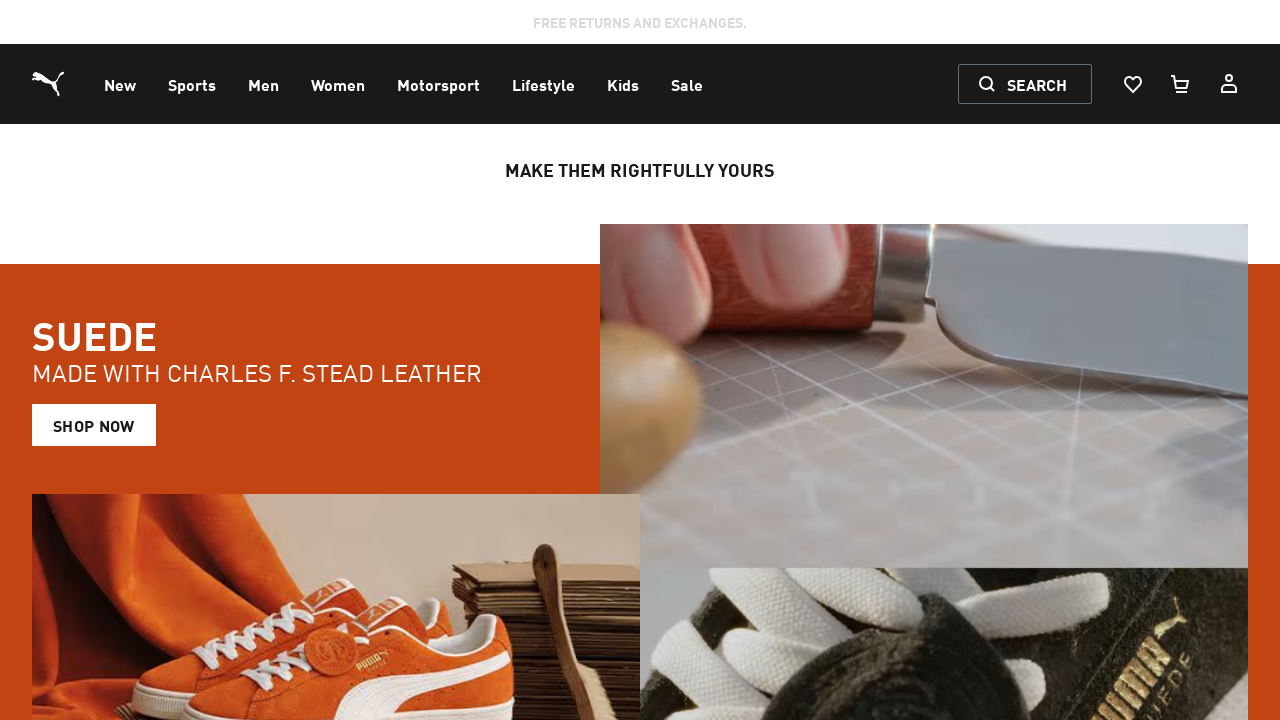